Tests the Contact Us form functionality by navigating to the contact page, filling in name, email, and message fields, and submitting the form.

Starting URL: https://shopdemo-alex-hot.koyeb.app/

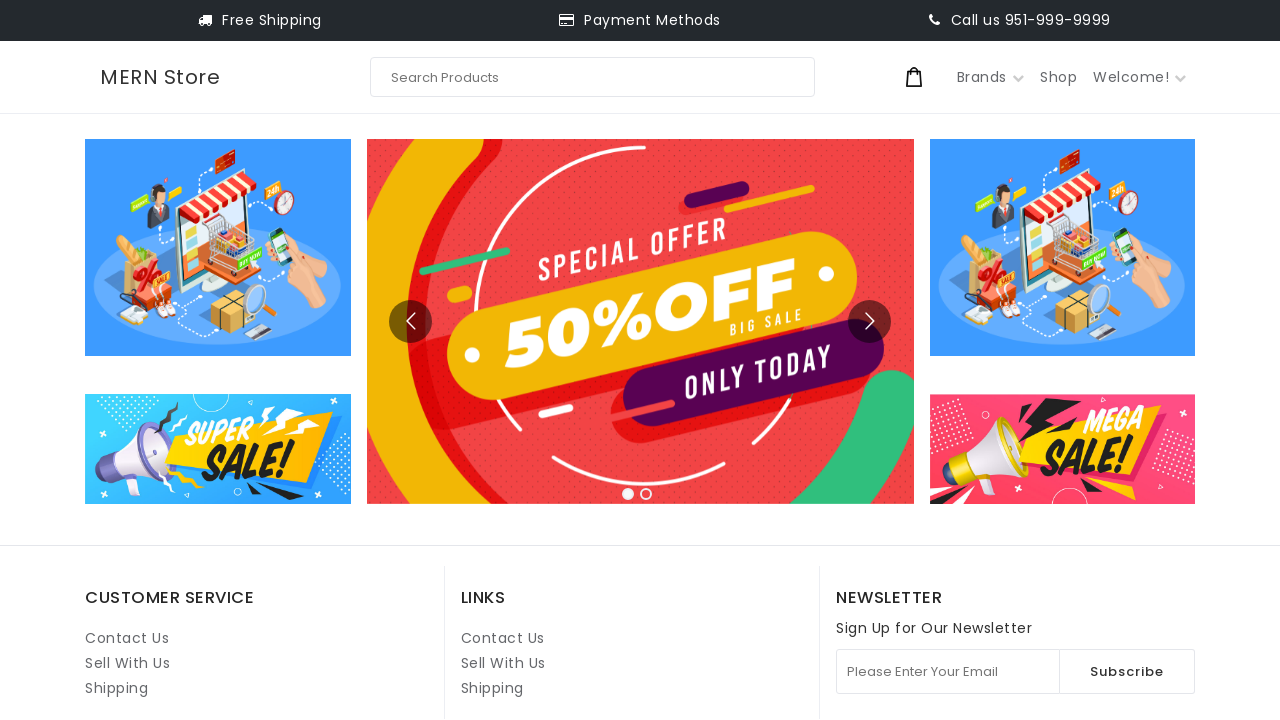

Clicked on Contact Us link at (503, 638) on internal:role=link[name="Contact Us"i] >> nth=1
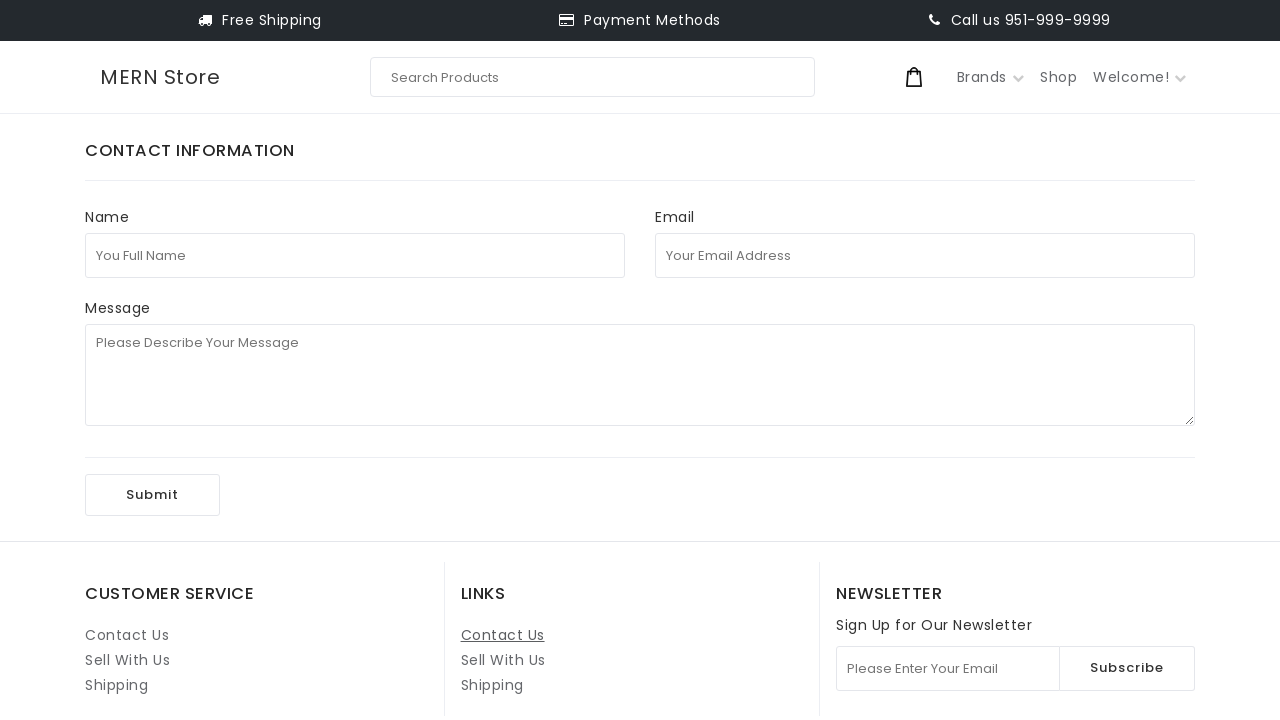

Clicked on Full Name field at (355, 255) on internal:attr=[placeholder="You Full Name"i]
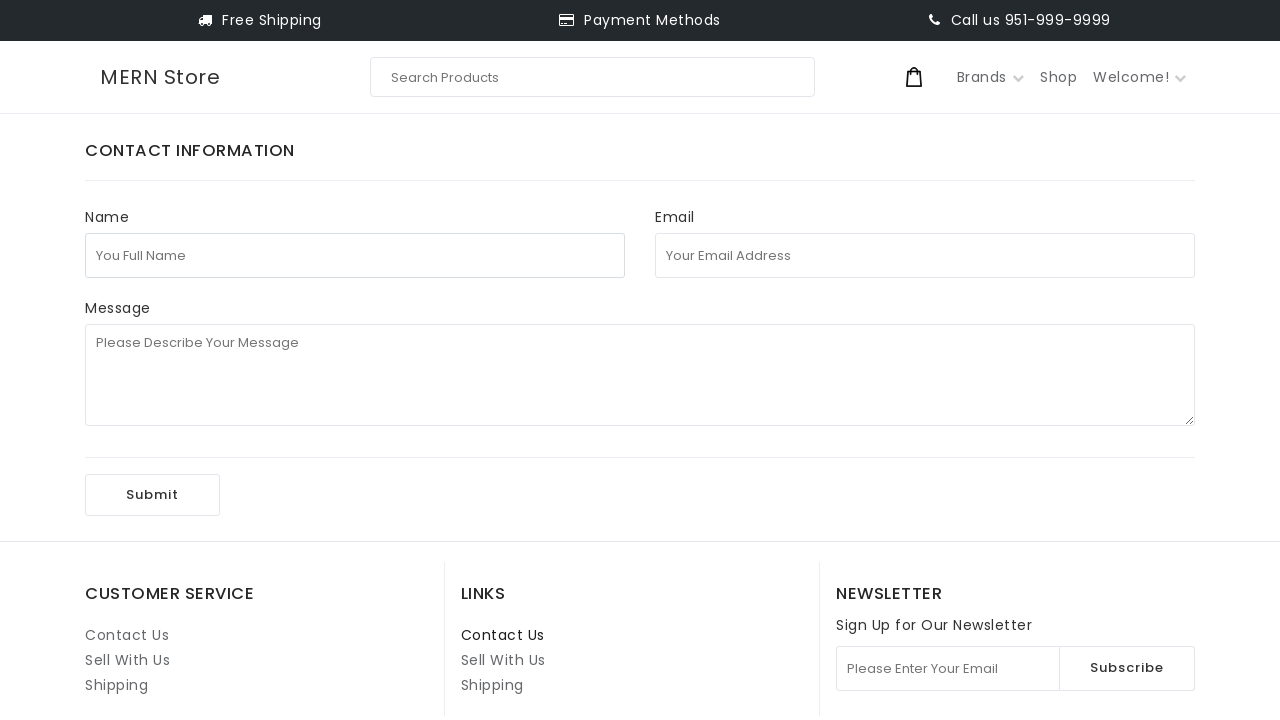

Filled Full Name field with 'test123' on internal:attr=[placeholder="You Full Name"i]
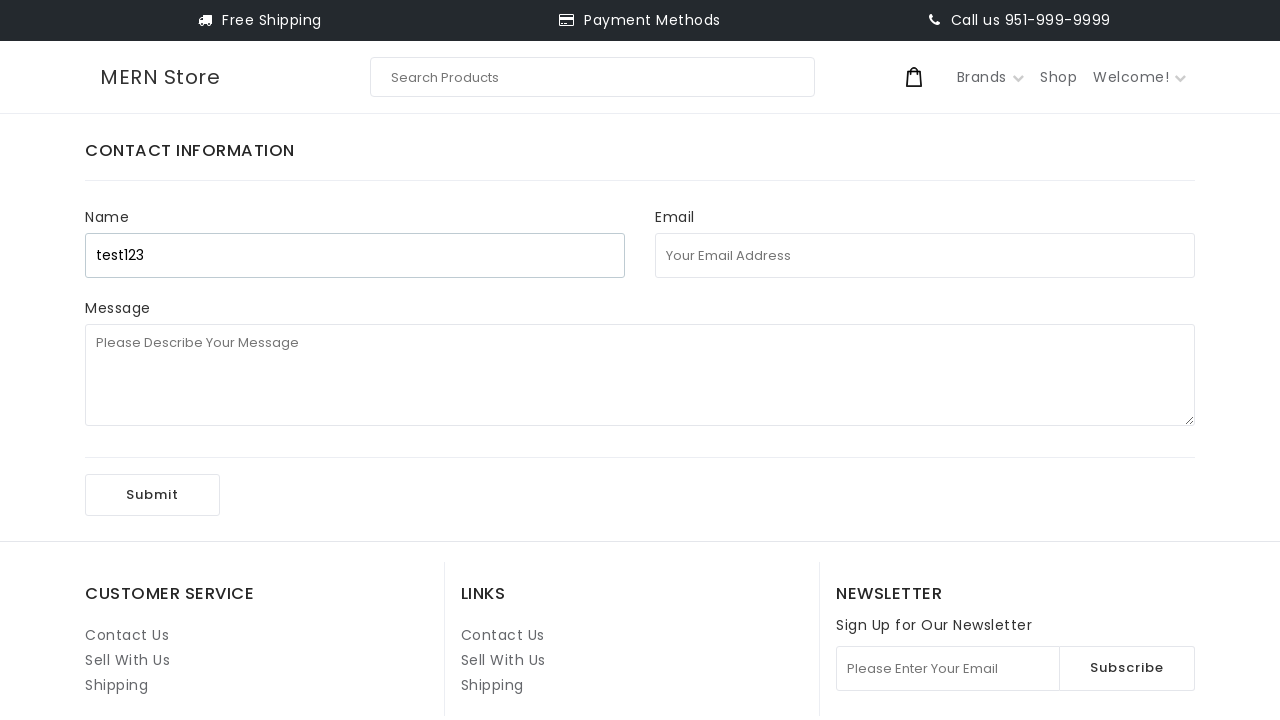

Clicked on Email Address field at (925, 255) on internal:attr=[placeholder="Your Email Address"i]
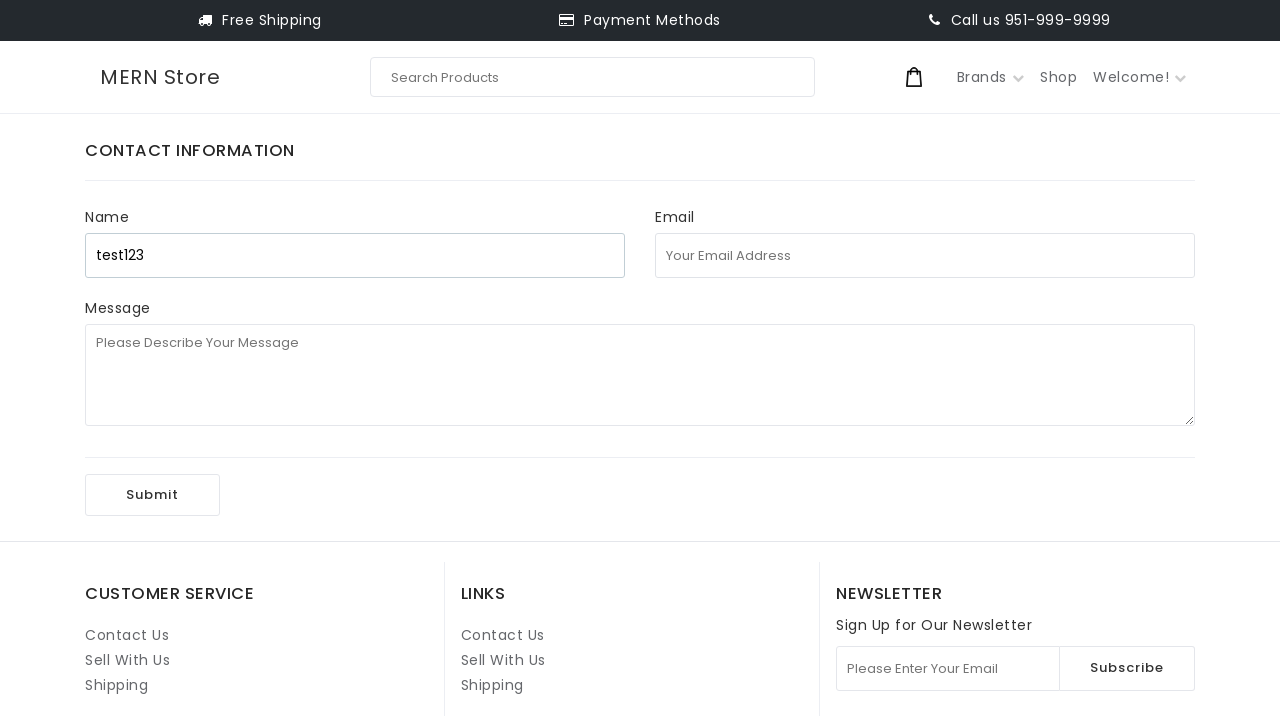

Filled Email Address field with 'test123134@uuu.com' on internal:attr=[placeholder="Your Email Address"i]
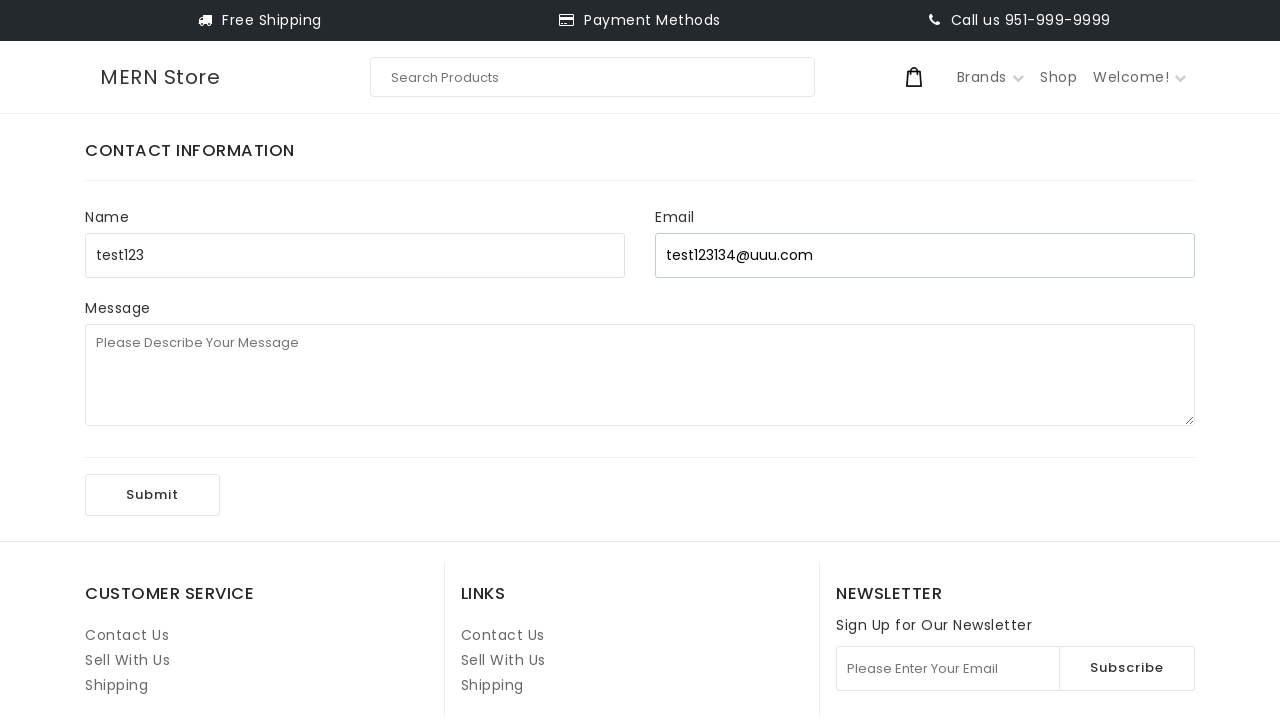

Clicked on Message field at (640, 375) on internal:attr=[placeholder="Please Describe Your Message"i]
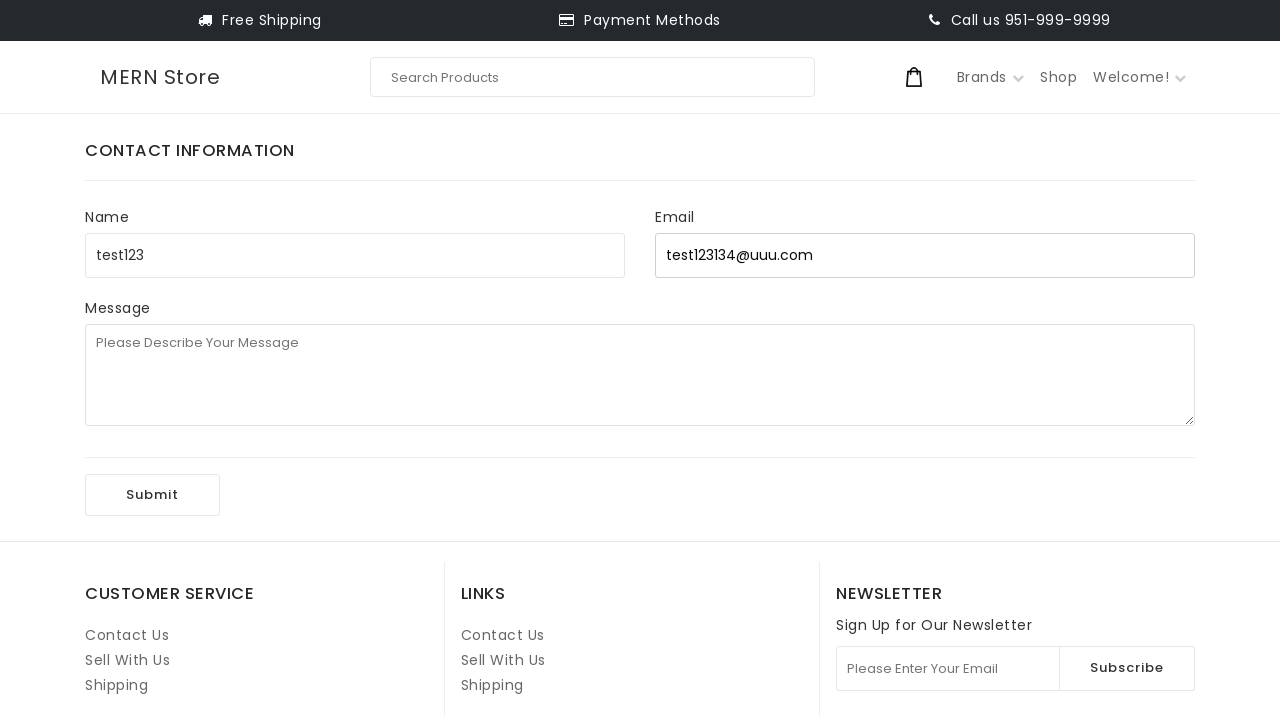

Filled Message field with '1st playwright test' on internal:attr=[placeholder="Please Describe Your Message"i]
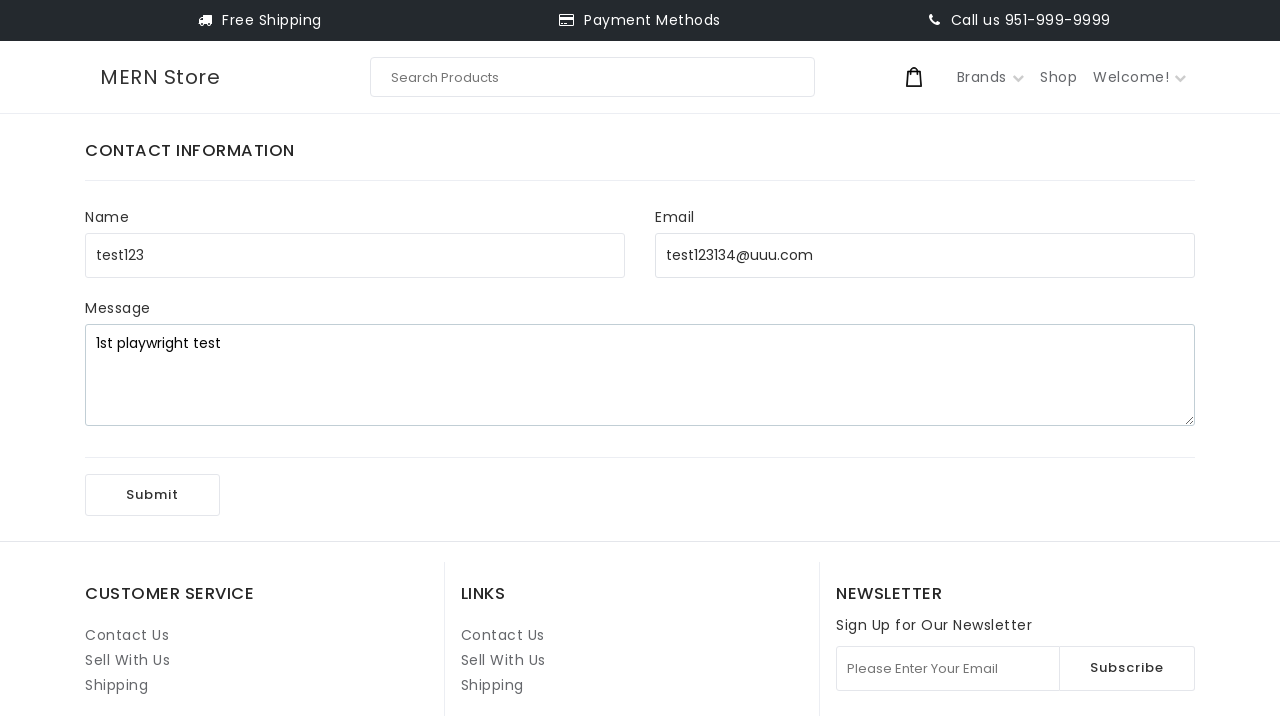

Clicked Submit button to submit the Contact Us form at (152, 495) on internal:role=button[name="Submit"i]
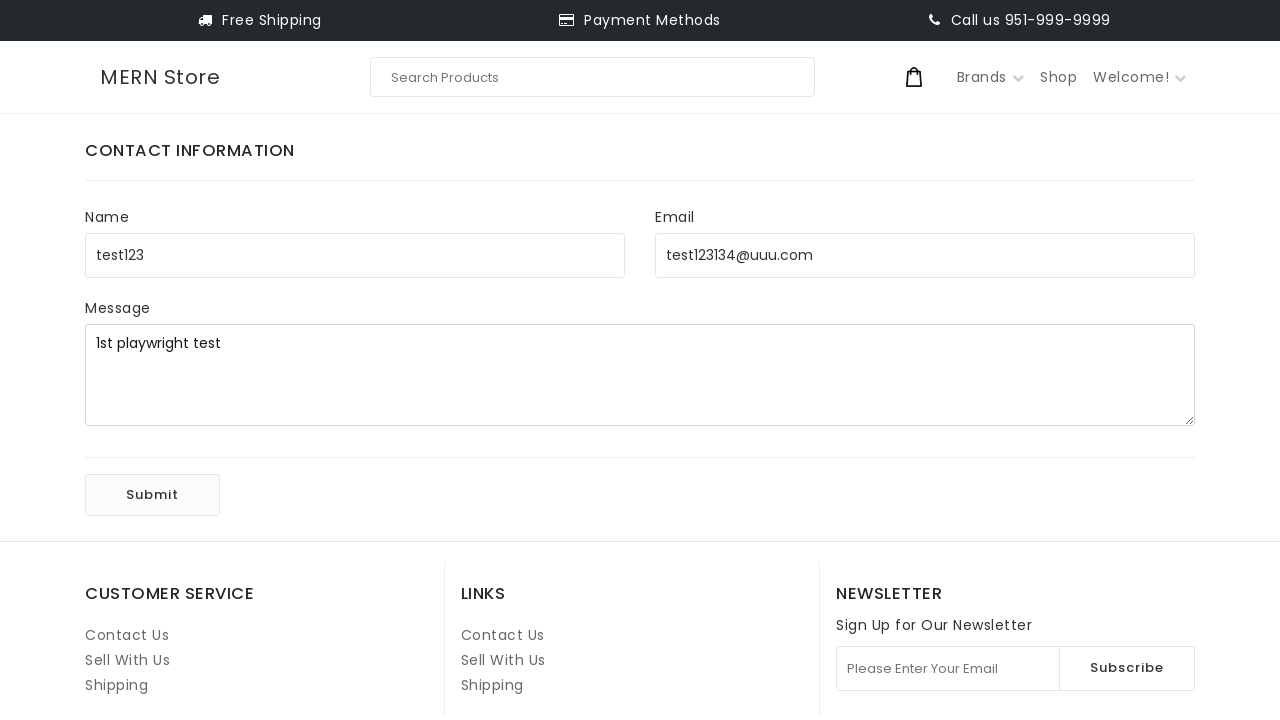

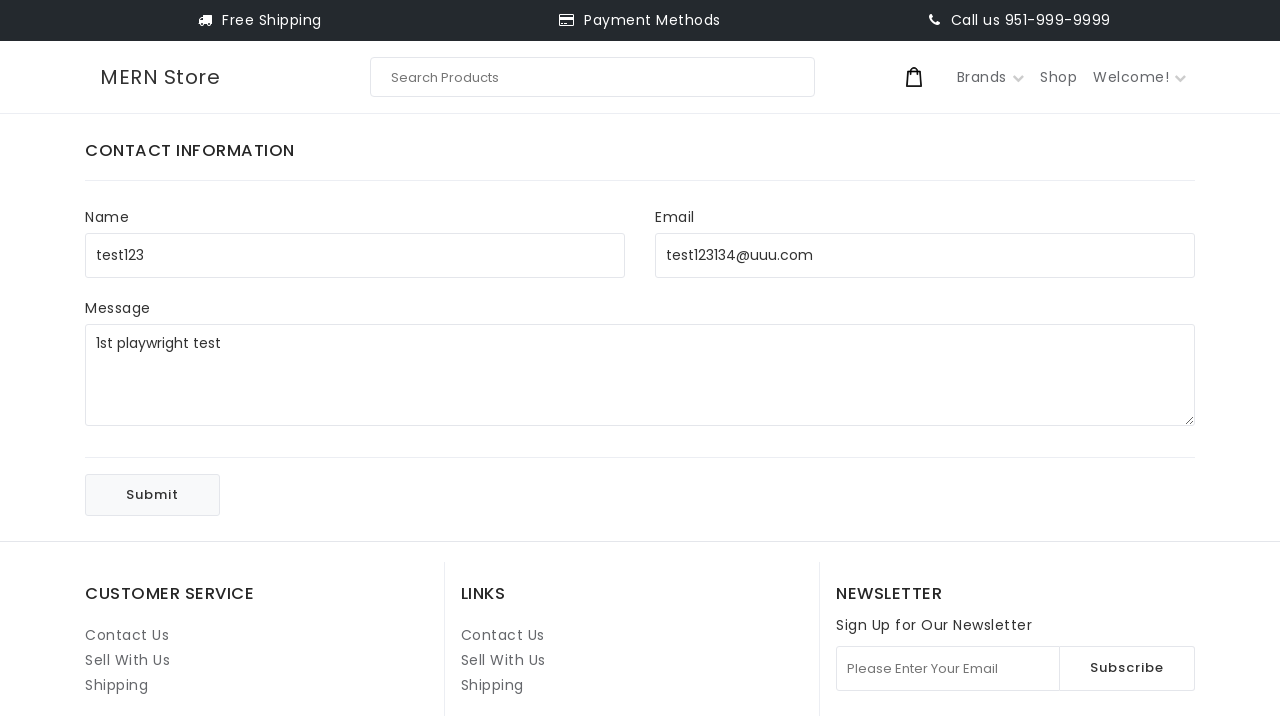